Tests that privacy policy and terms of service links open in new tabs while keeping the main tab URL unchanged, and verifies the content headings are displayed correctly on the new tabs.

Starting URL: https://crio-qkart-frontend-qa.vercel.app/

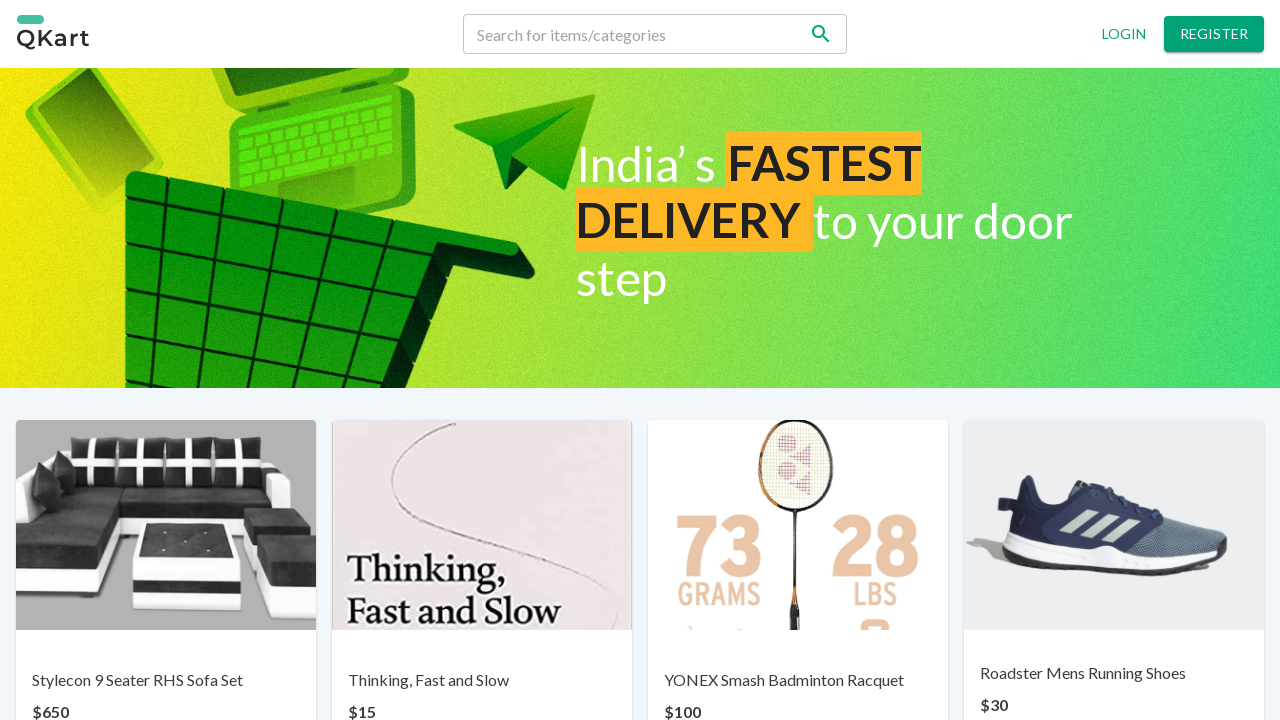

Clicked on Privacy Policy link at (486, 667) on a:has-text('Privacy policy')
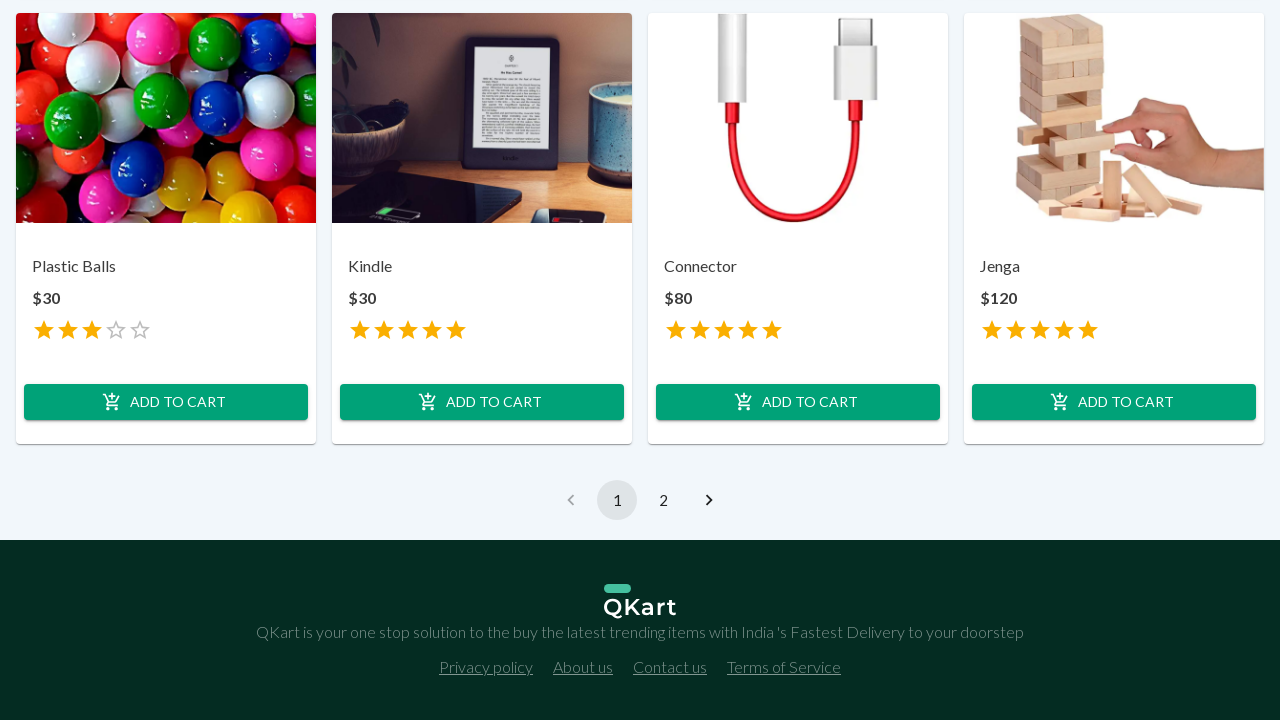

Waited 2 seconds for new tab to open
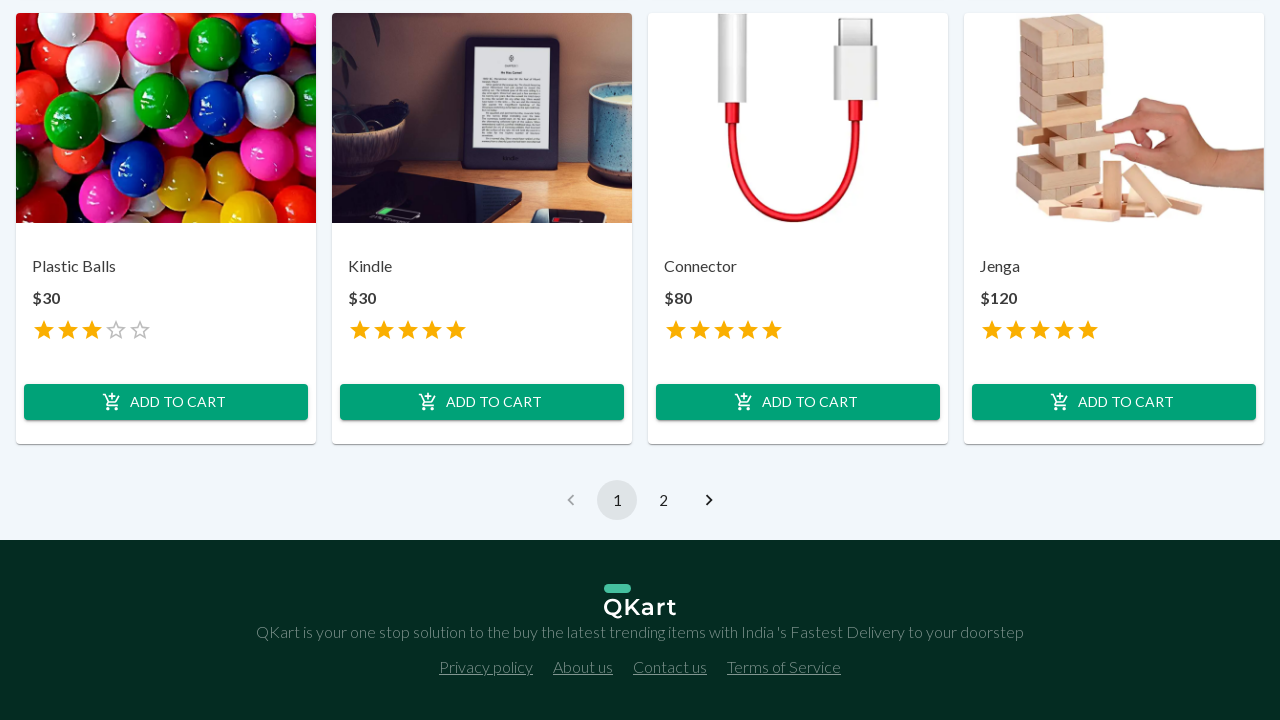

Retrieved all pages from context
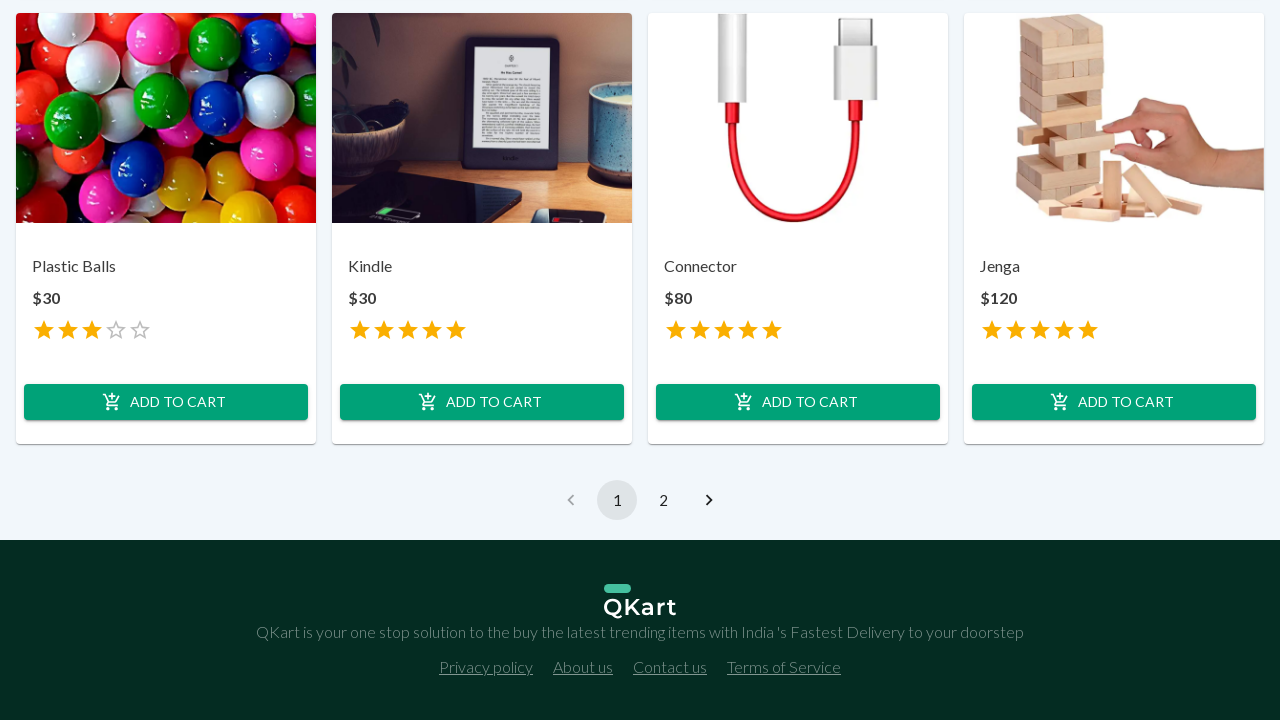

Verified main tab URL remained unchanged at https://crio-qkart-frontend-qa.vercel.app/
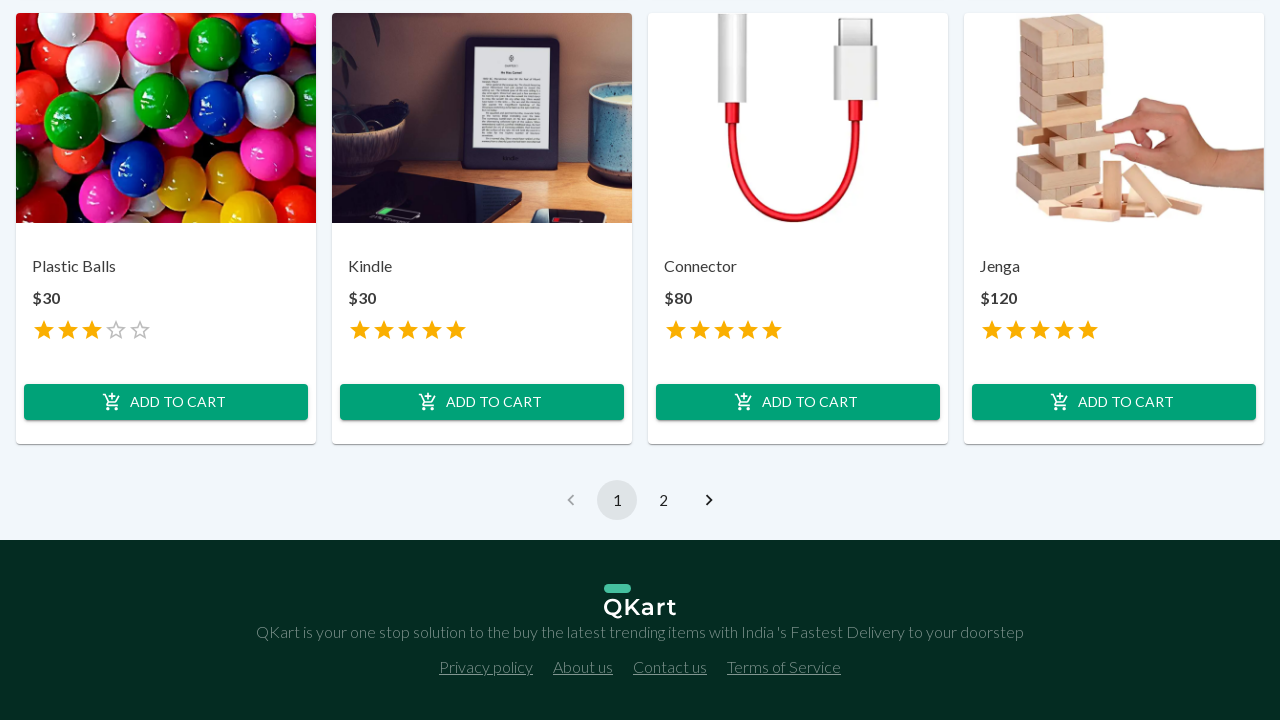

Switched to Privacy Policy tab (pages[1])
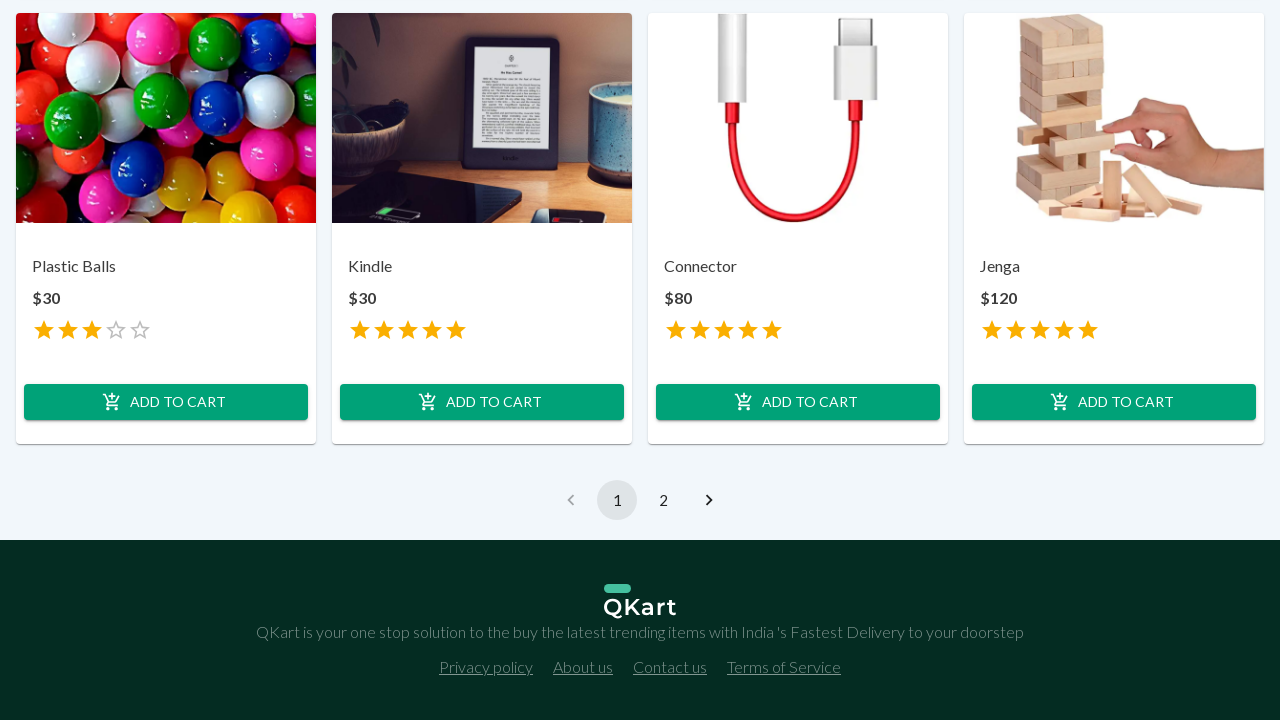

Waited for Privacy Policy heading to load
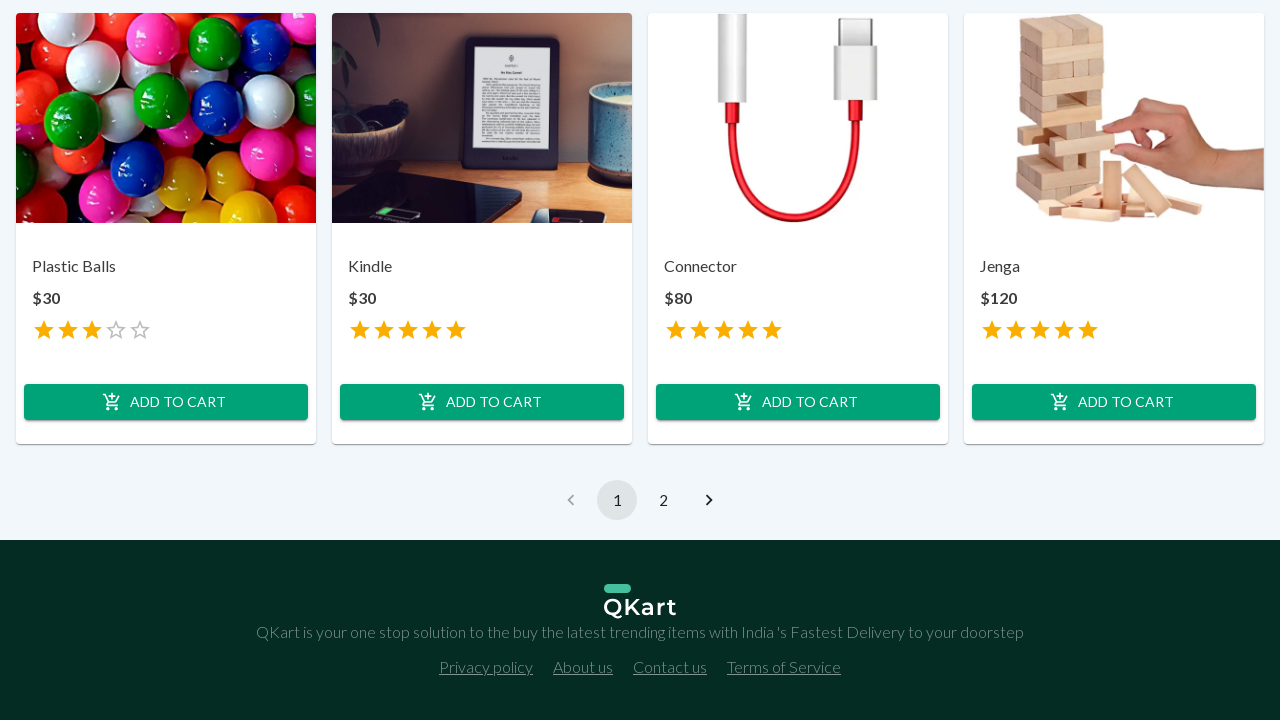

Verified Privacy Policy heading is visible on the new tab
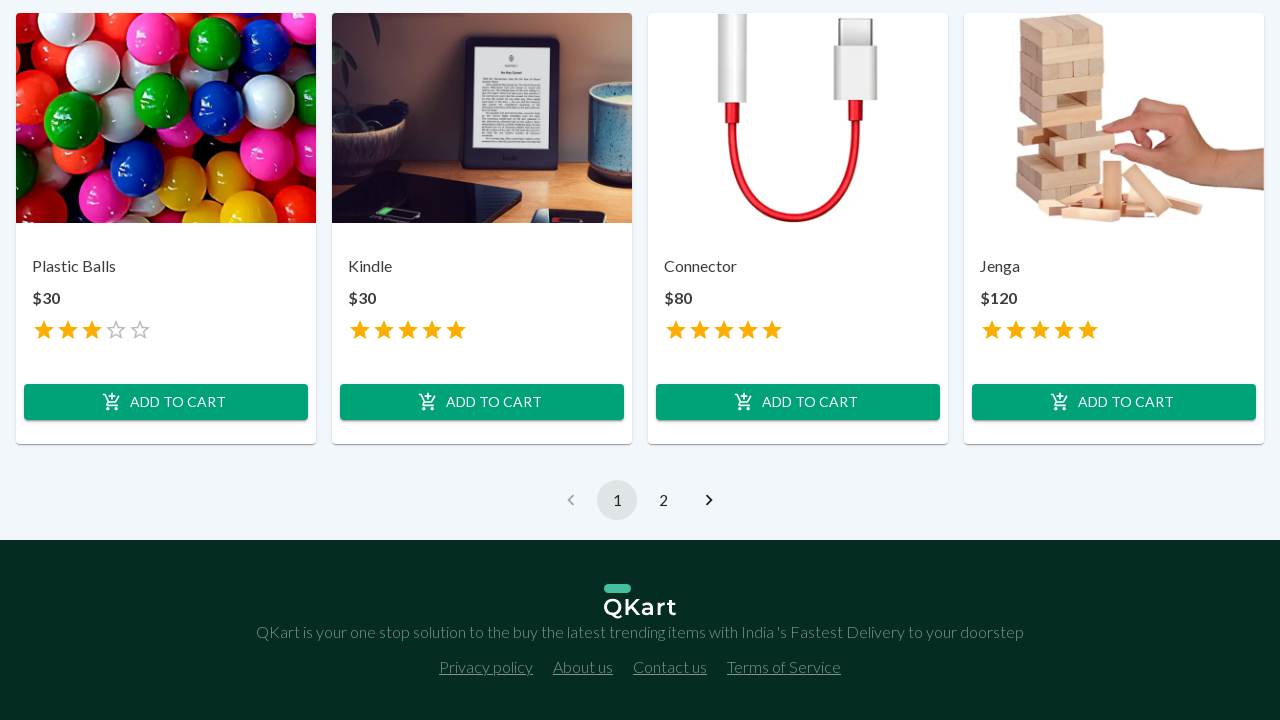

Brought main tab to front
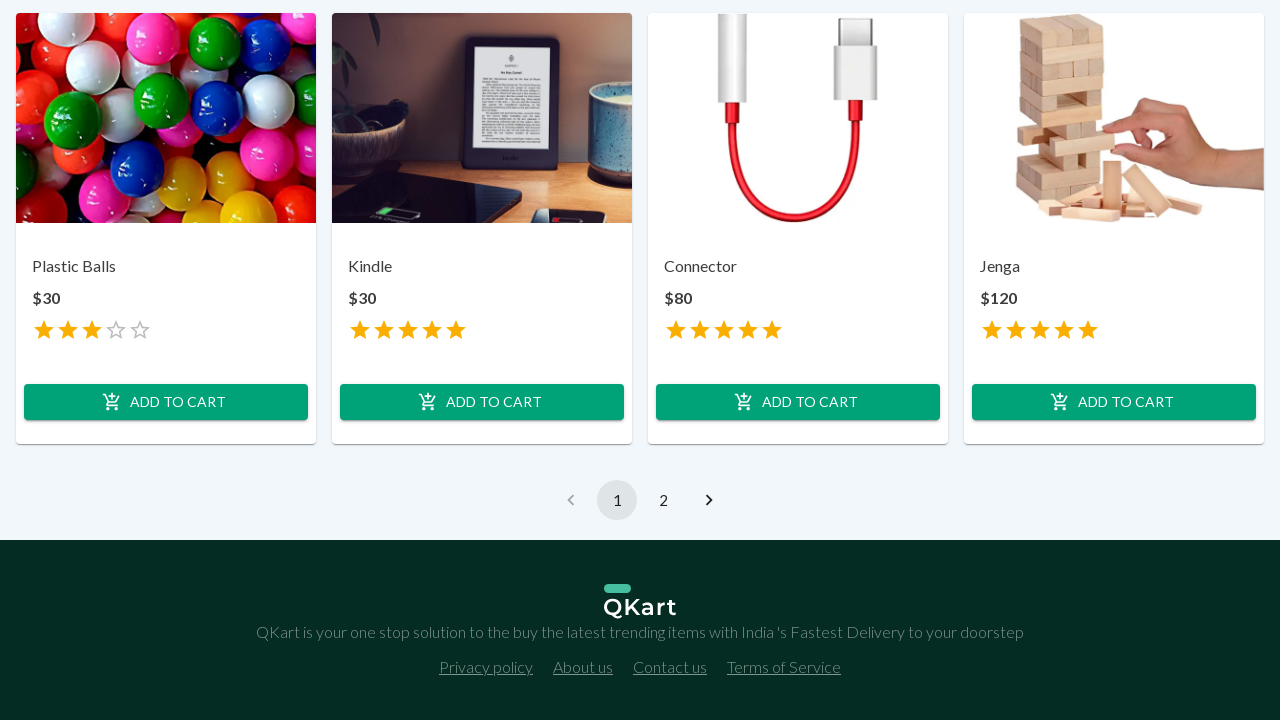

Clicked on Terms of Service link at (784, 667) on a:has-text('Terms of Service')
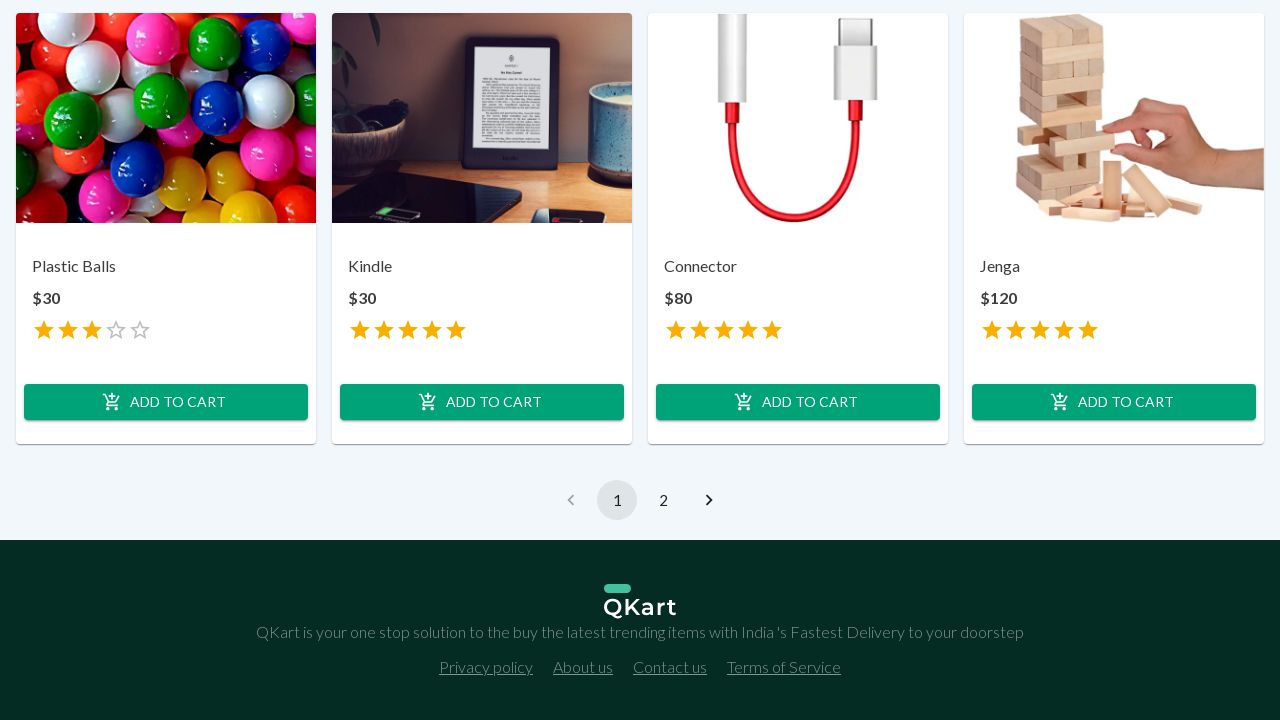

Waited 2 seconds for Terms of Service tab to open
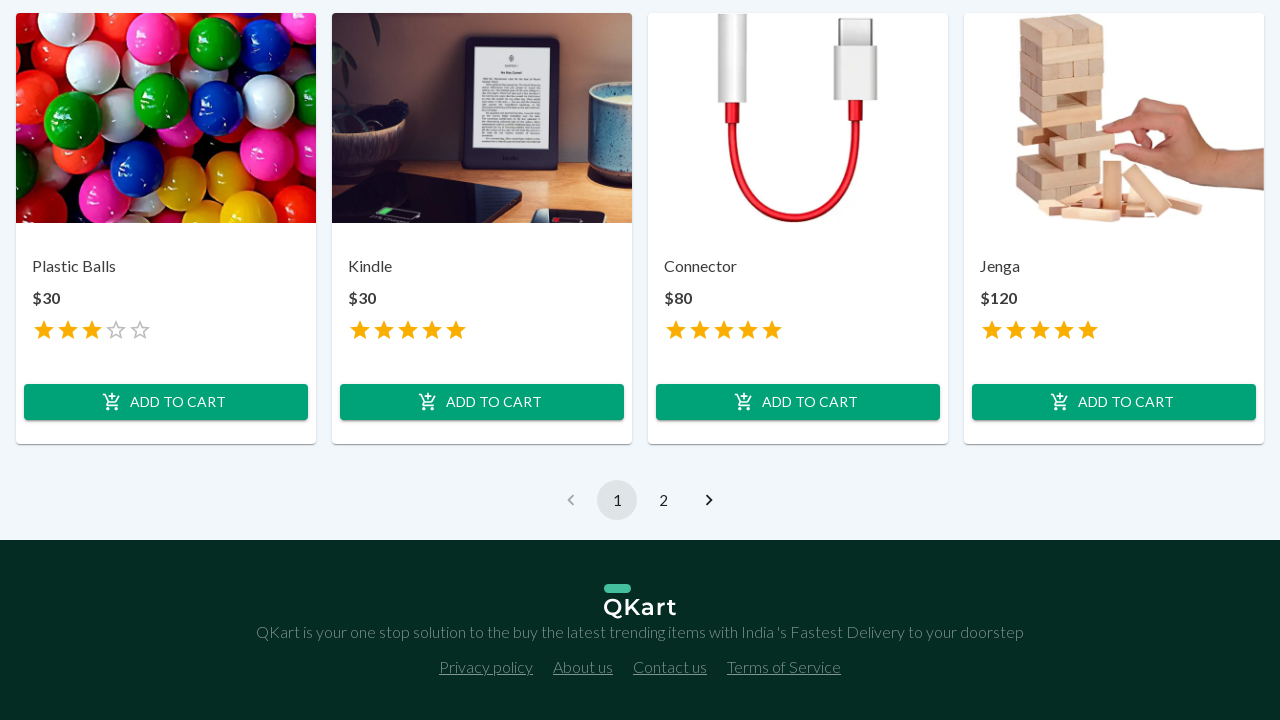

Retrieved updated pages list from context
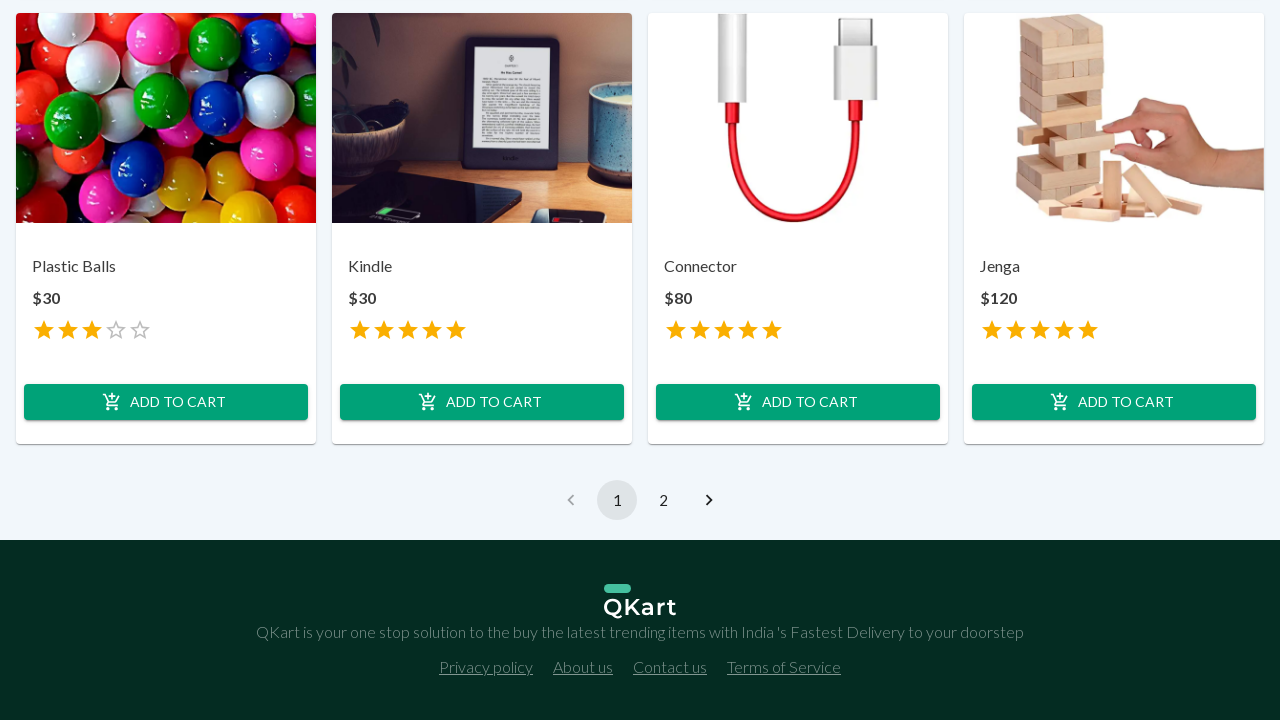

Verified main tab URL still unchanged at https://crio-qkart-frontend-qa.vercel.app/
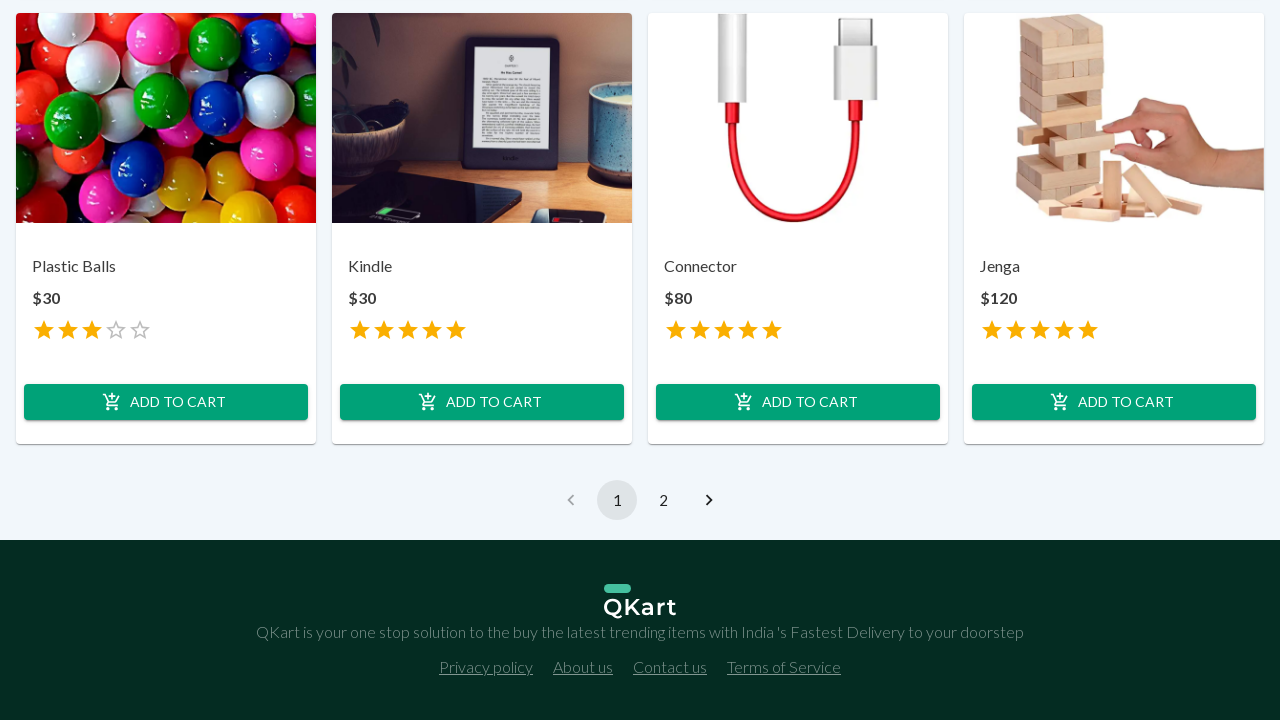

Switched to Terms of Service tab (pages[2])
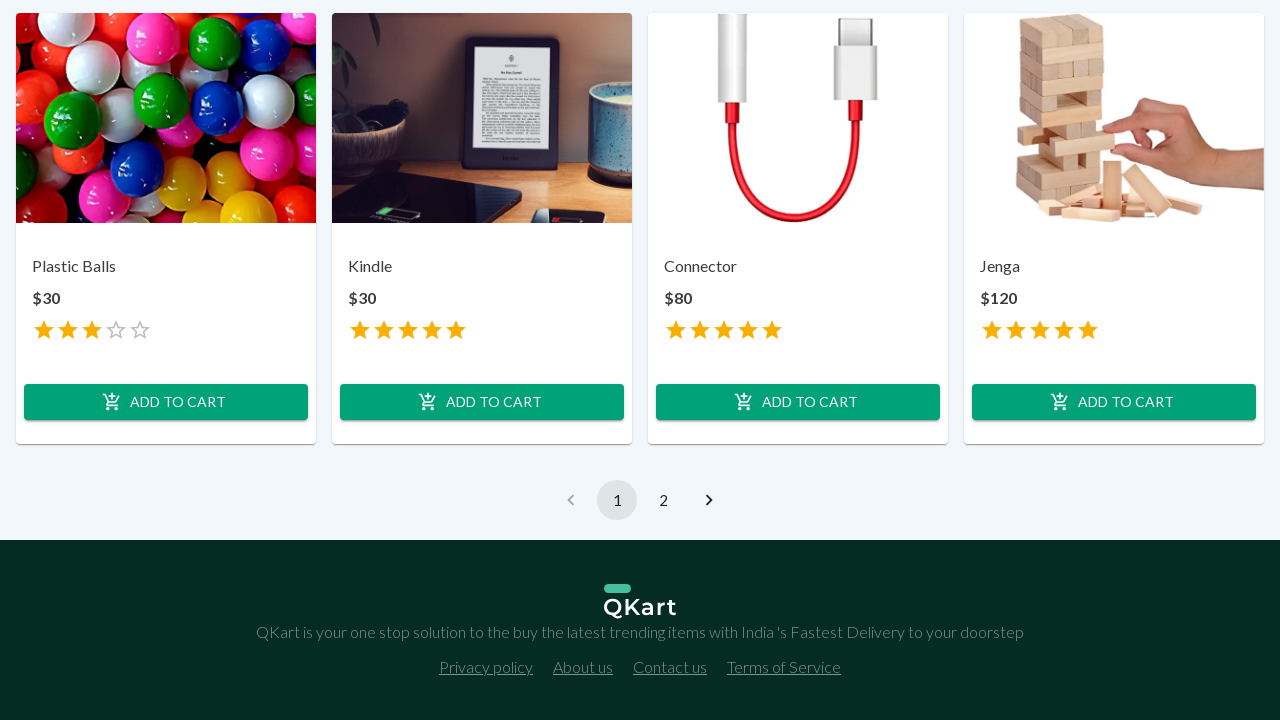

Waited for Terms of Service heading to load
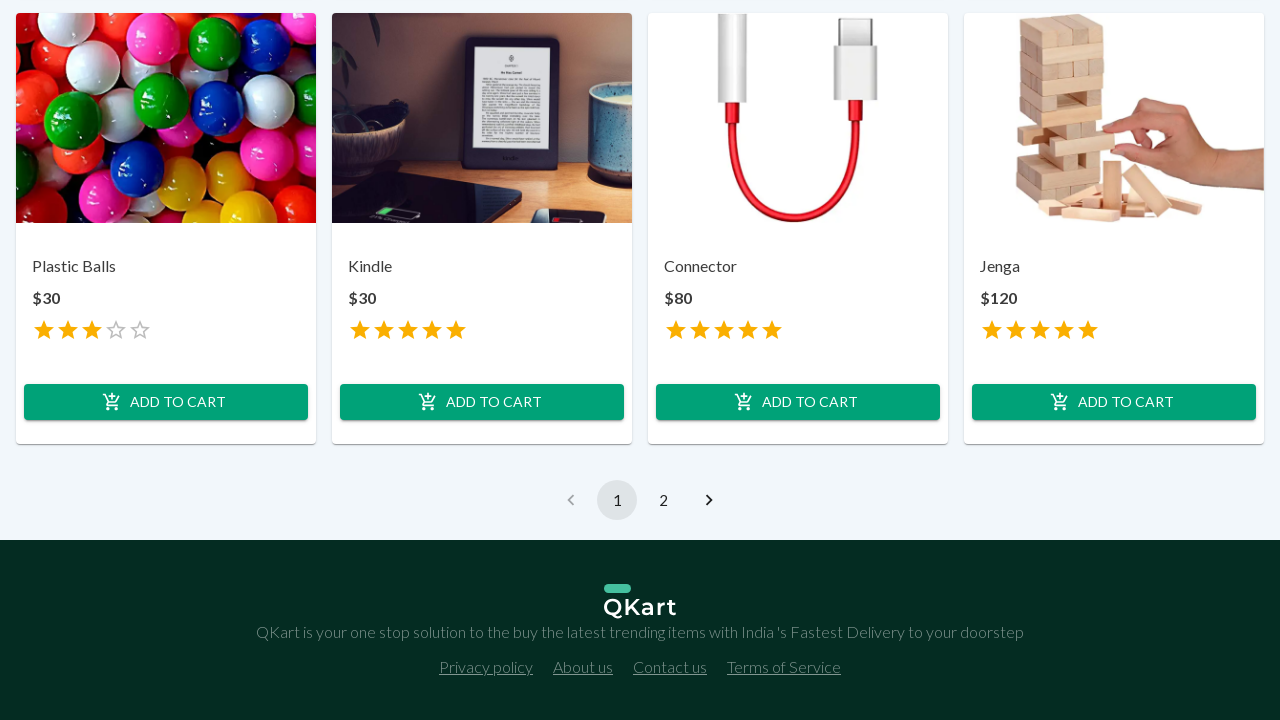

Verified Terms of Service heading is visible on the new tab
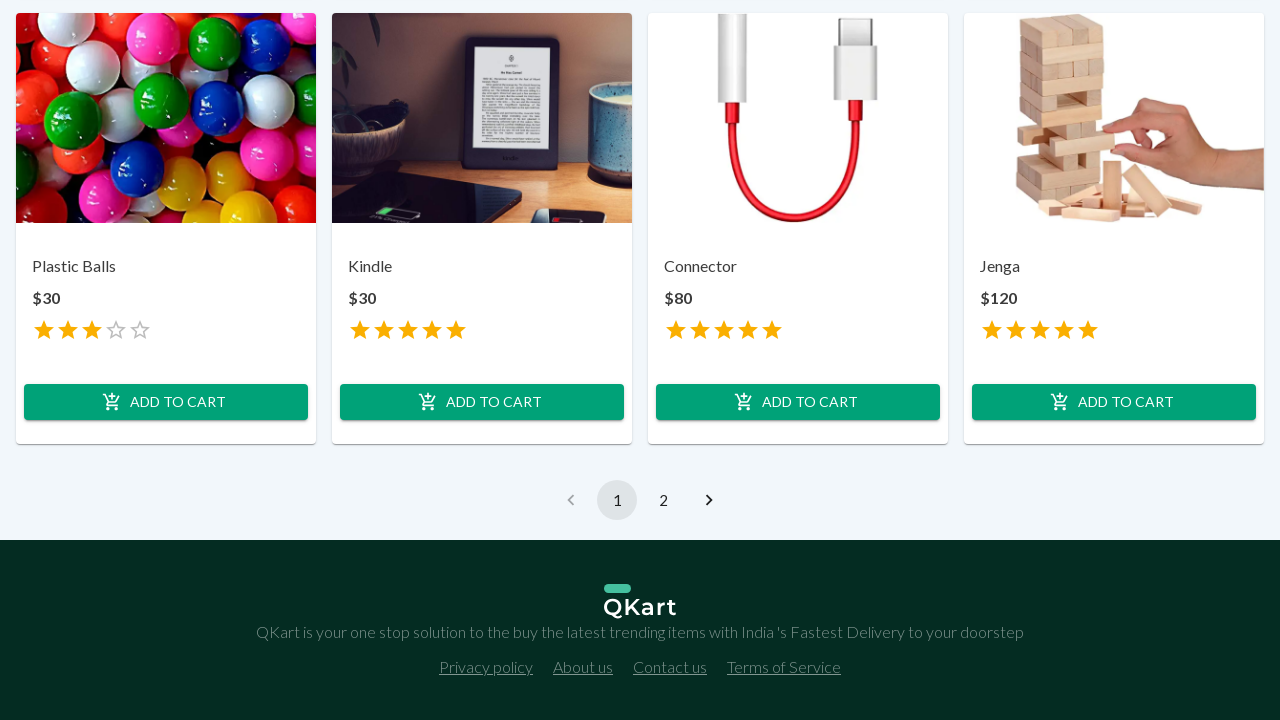

Closed Terms of Service tab
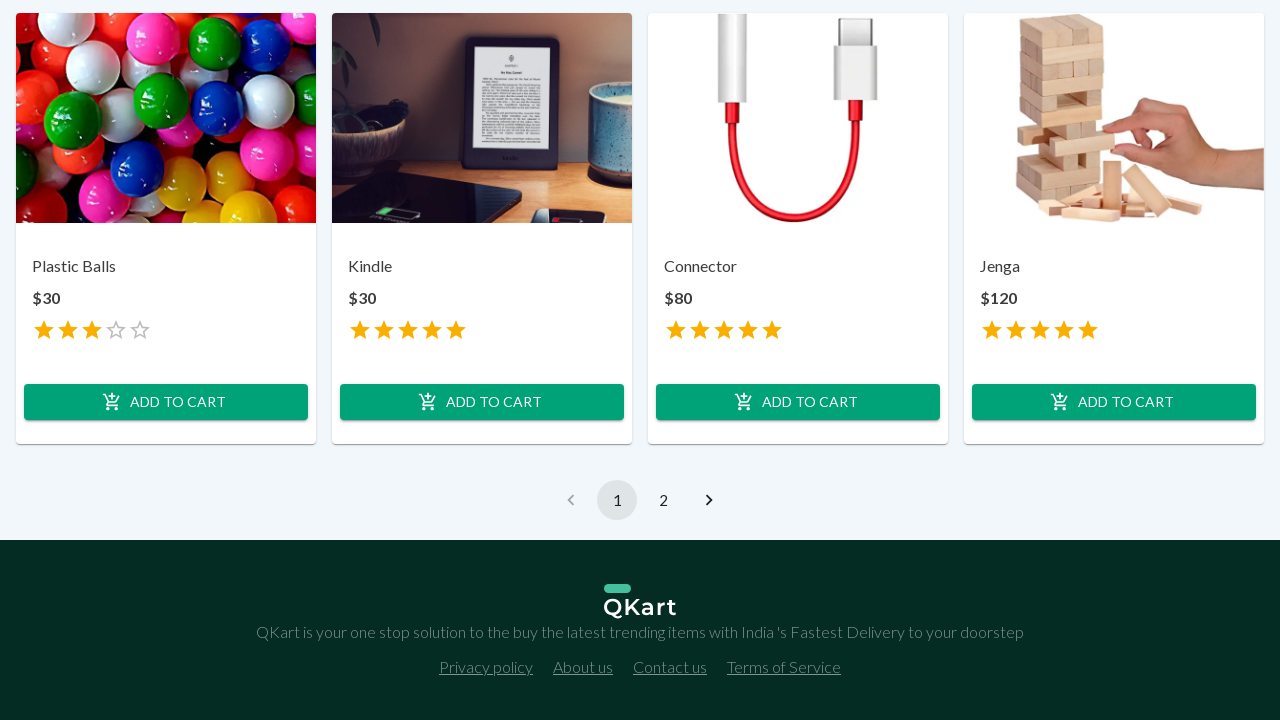

Closed Privacy Policy tab
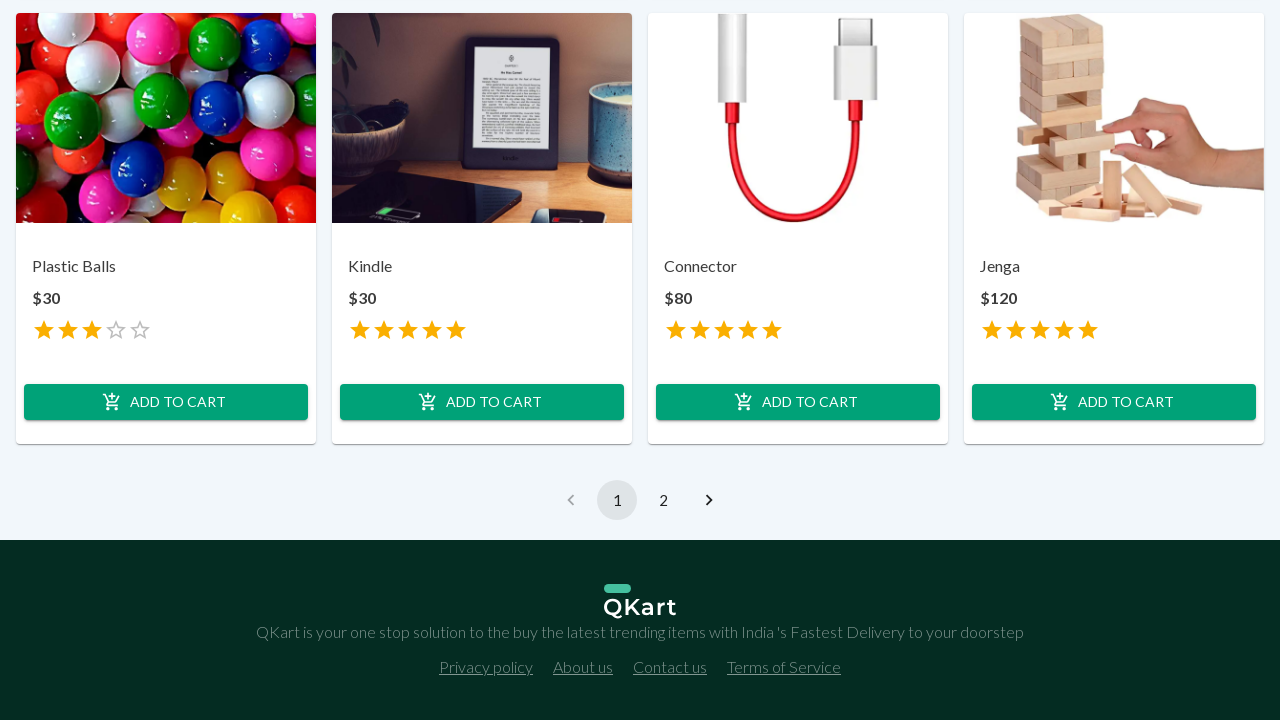

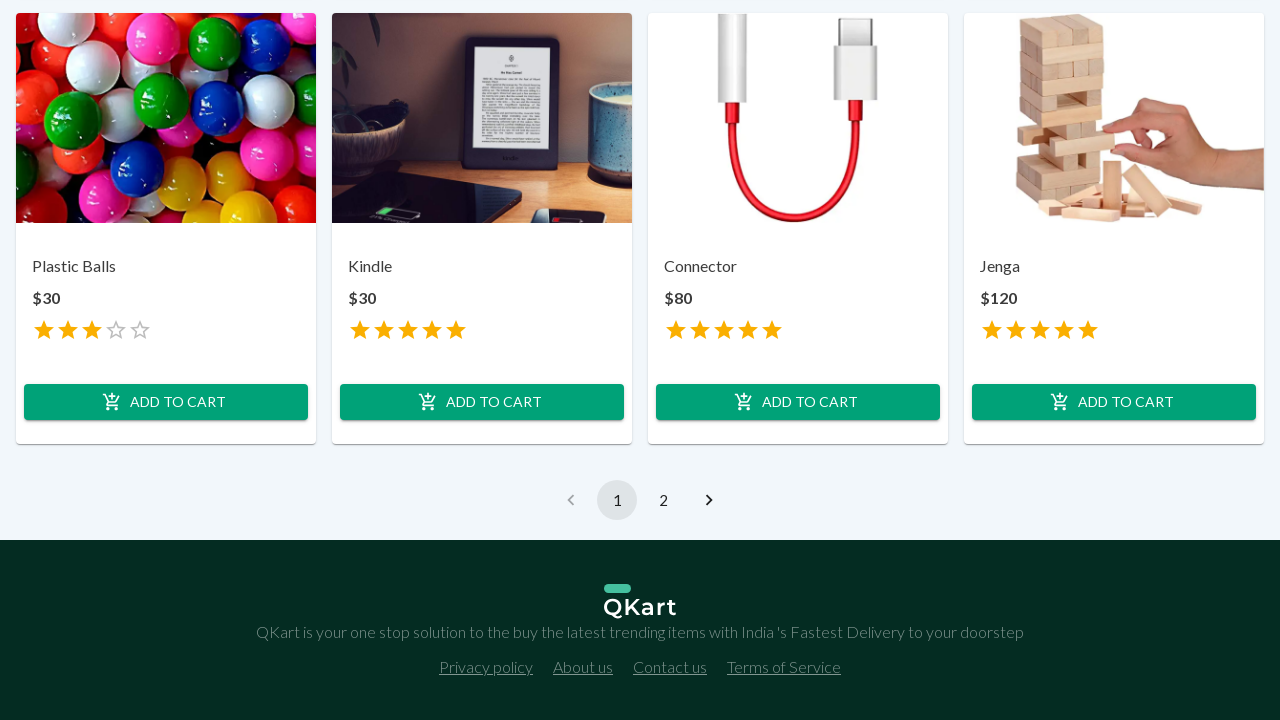